Tests dropdown selection functionality on a flight booking practice page by selecting origin station (Bangalore), destination station (Chennai), and clicking on an active date element

Starting URL: https://rahulshettyacademy.com/dropdownsPractise/

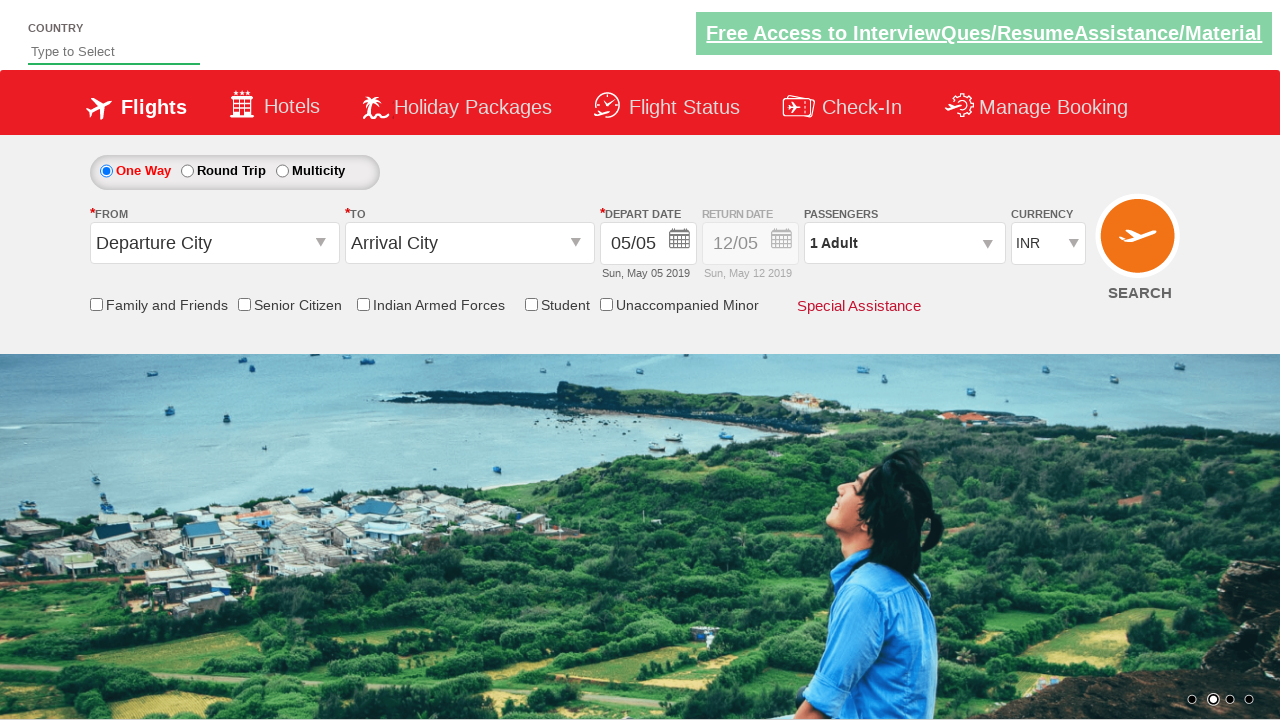

Clicked on origin station dropdown at (214, 243) on #ctl00_mainContent_ddl_originStation1_CTXT
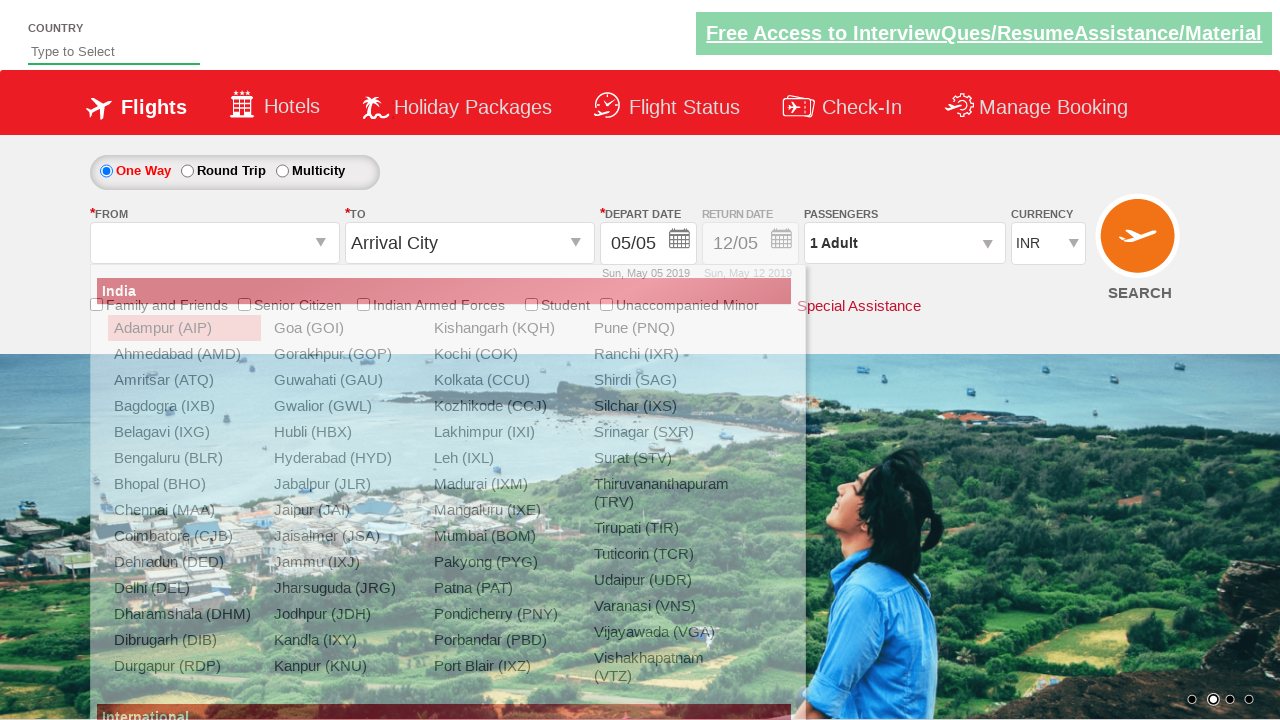

Selected Bangalore (BLR) as origin station at (184, 458) on xpath=//a[@value='BLR']
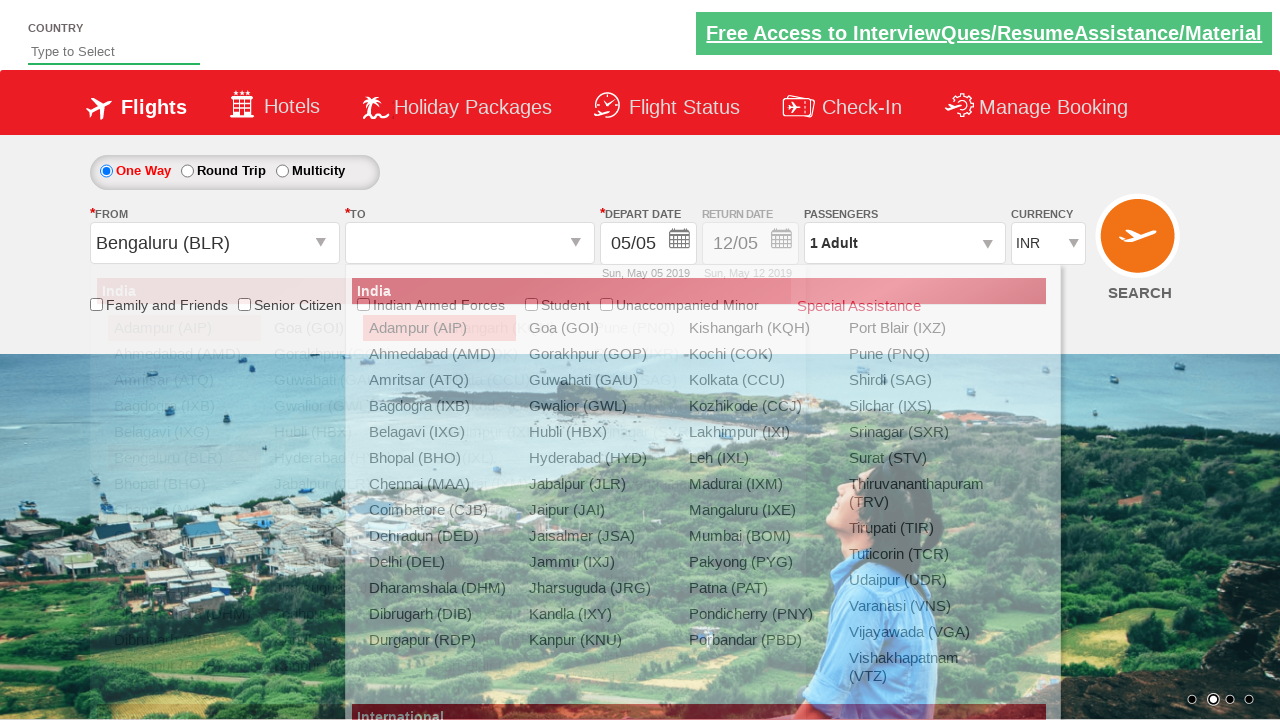

Waited for destination dropdown to be interactive
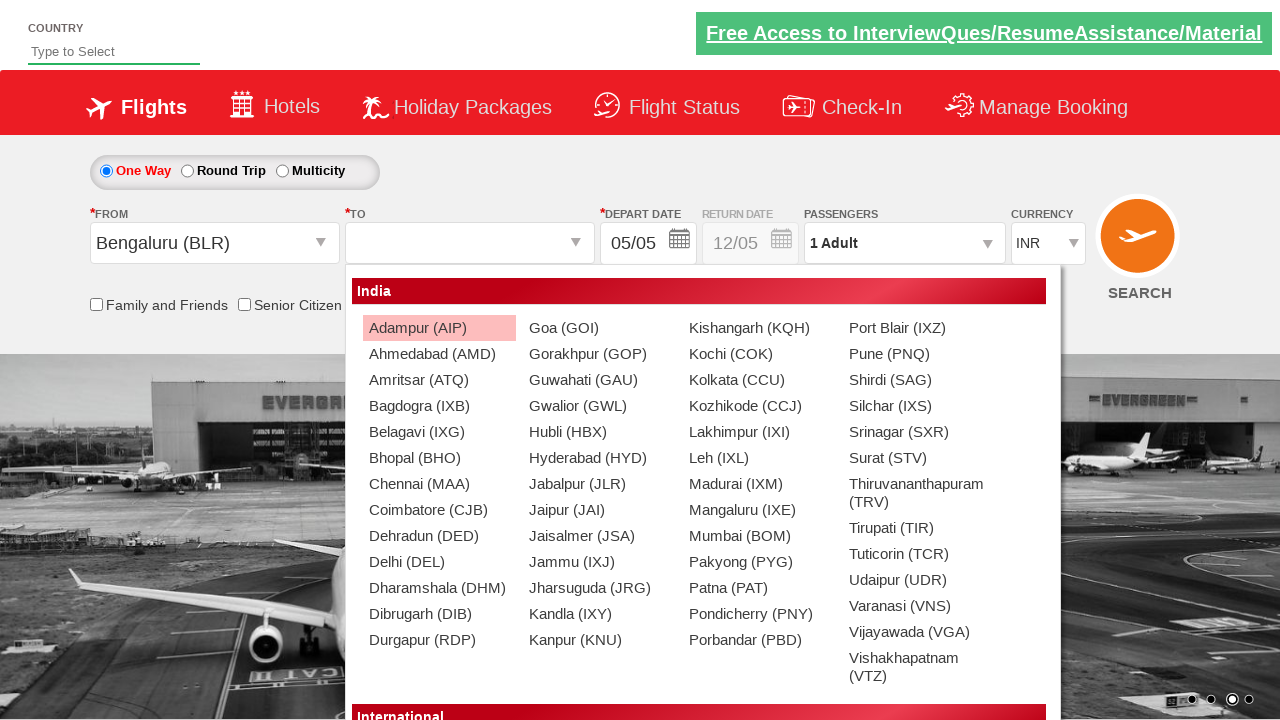

Selected Chennai (MAA) as destination station at (439, 484) on xpath=//div[@id='glsctl00_mainContent_ddl_destinationStation1_CTNR'] //a[@value=
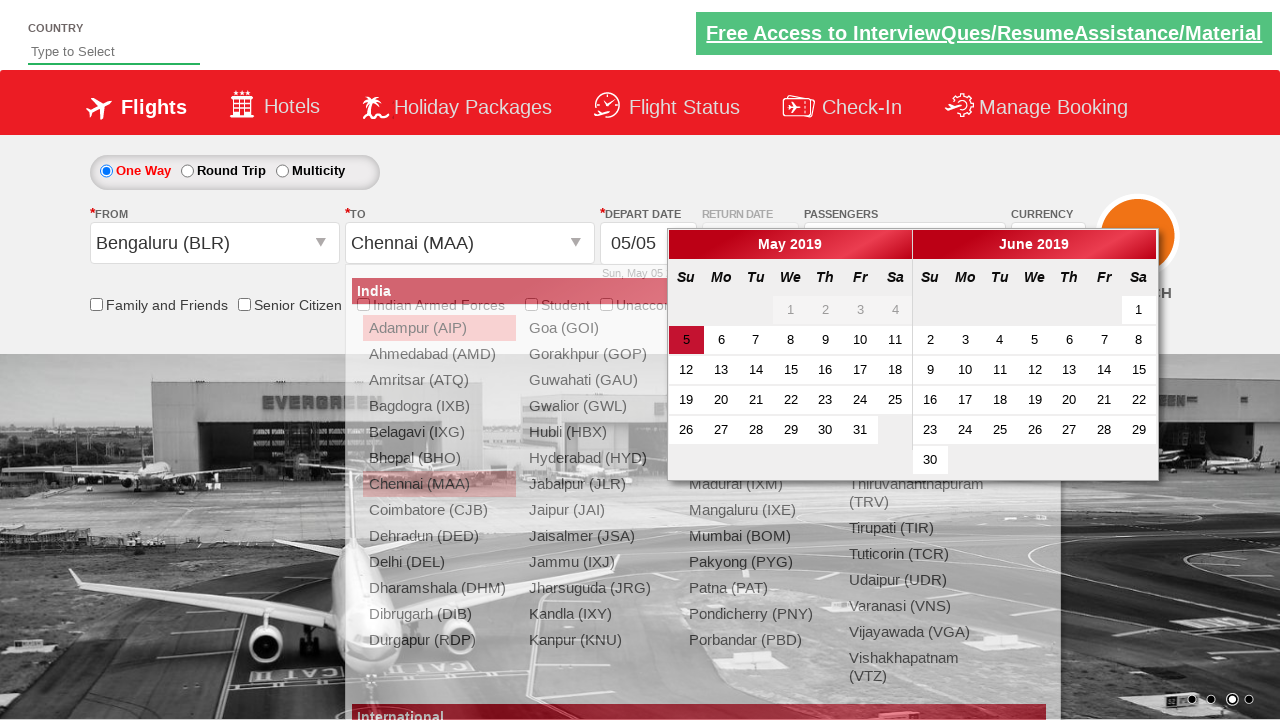

Clicked on active date in date picker at (686, 340) on .ui-state-default.ui-state-active
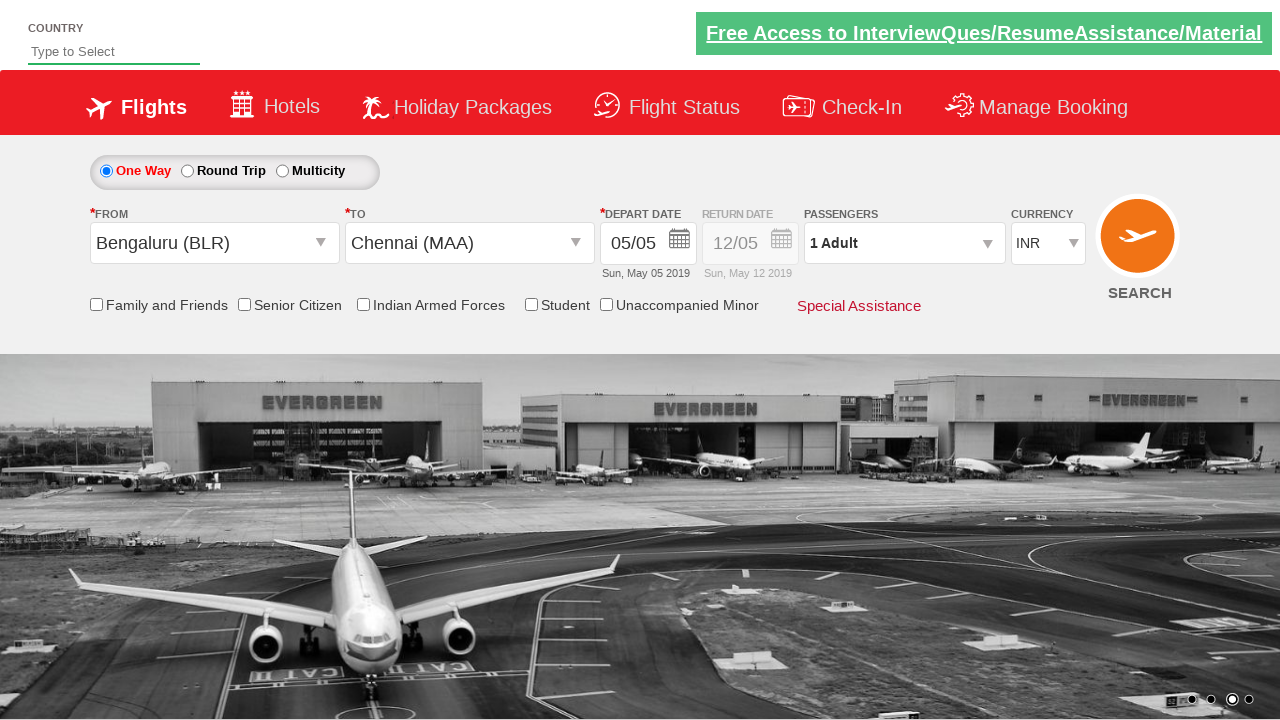

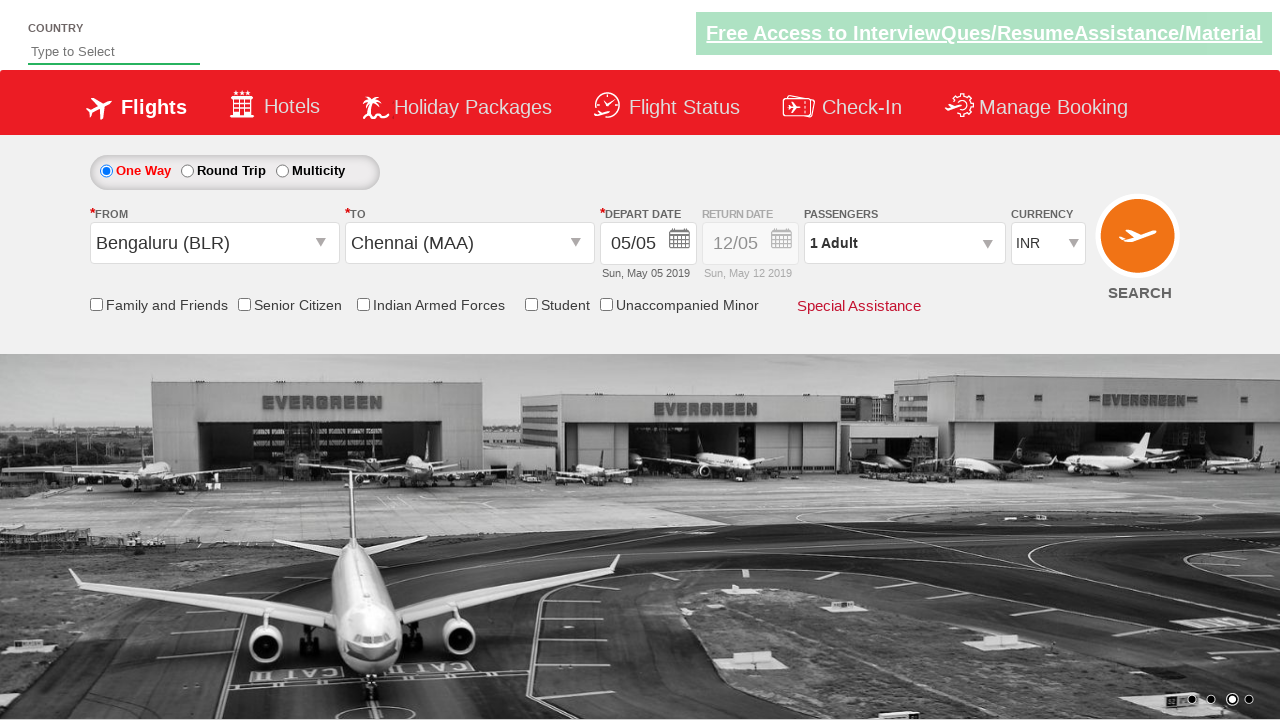